Tests that 6 products are displayed after successful login to the inventory page

Starting URL: https://www.saucedemo.com/

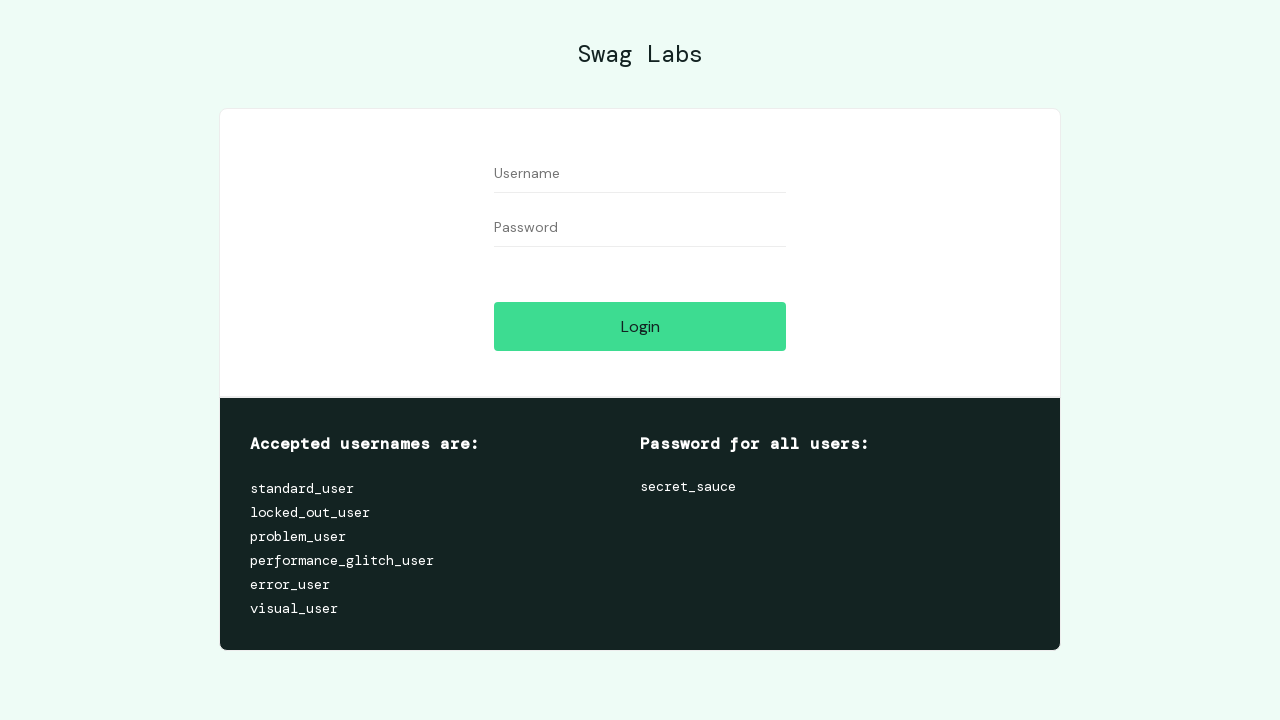

Filled username field with 'standard_user' on #user-name
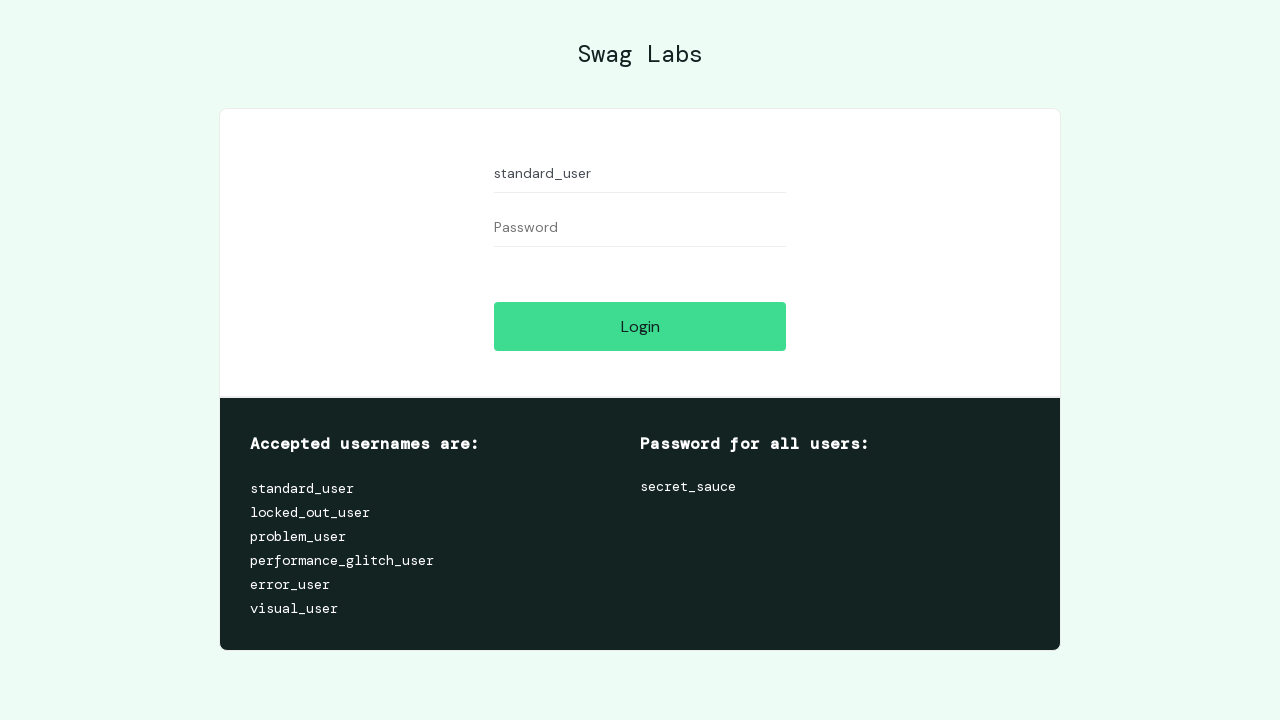

Filled password field with 'secret_sauce' on #password
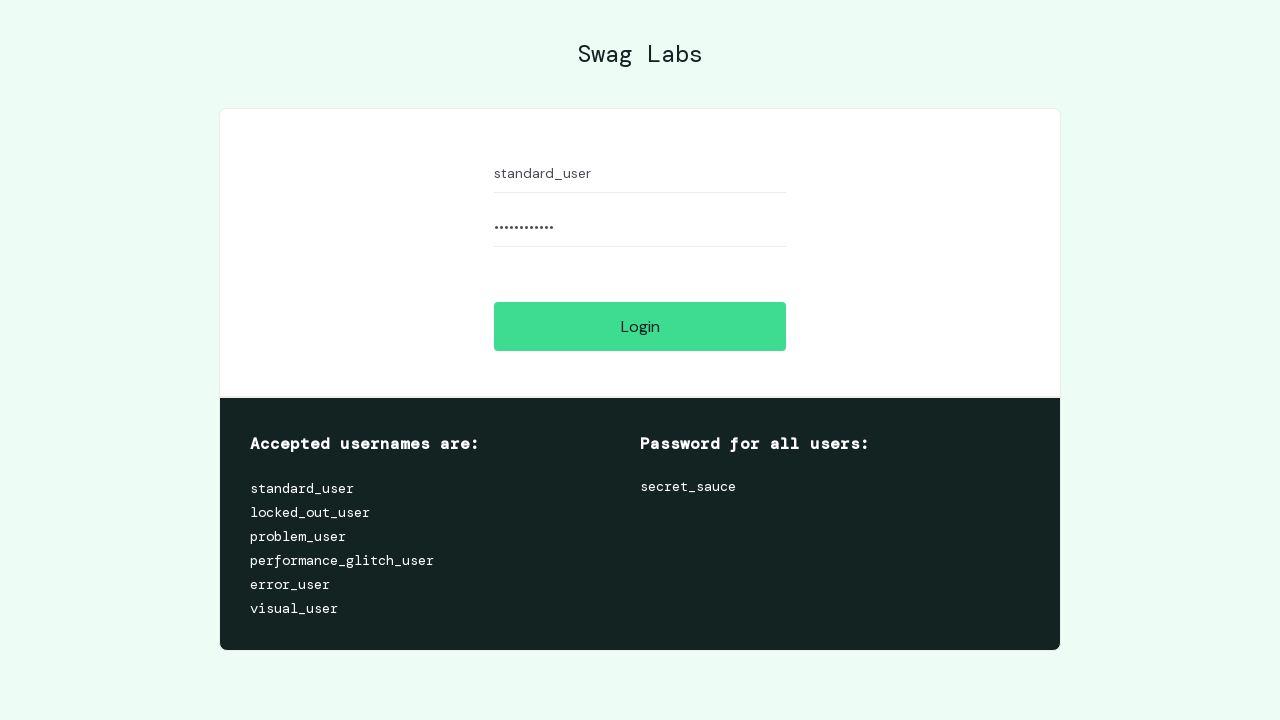

Clicked login button at (640, 326) on #login-button
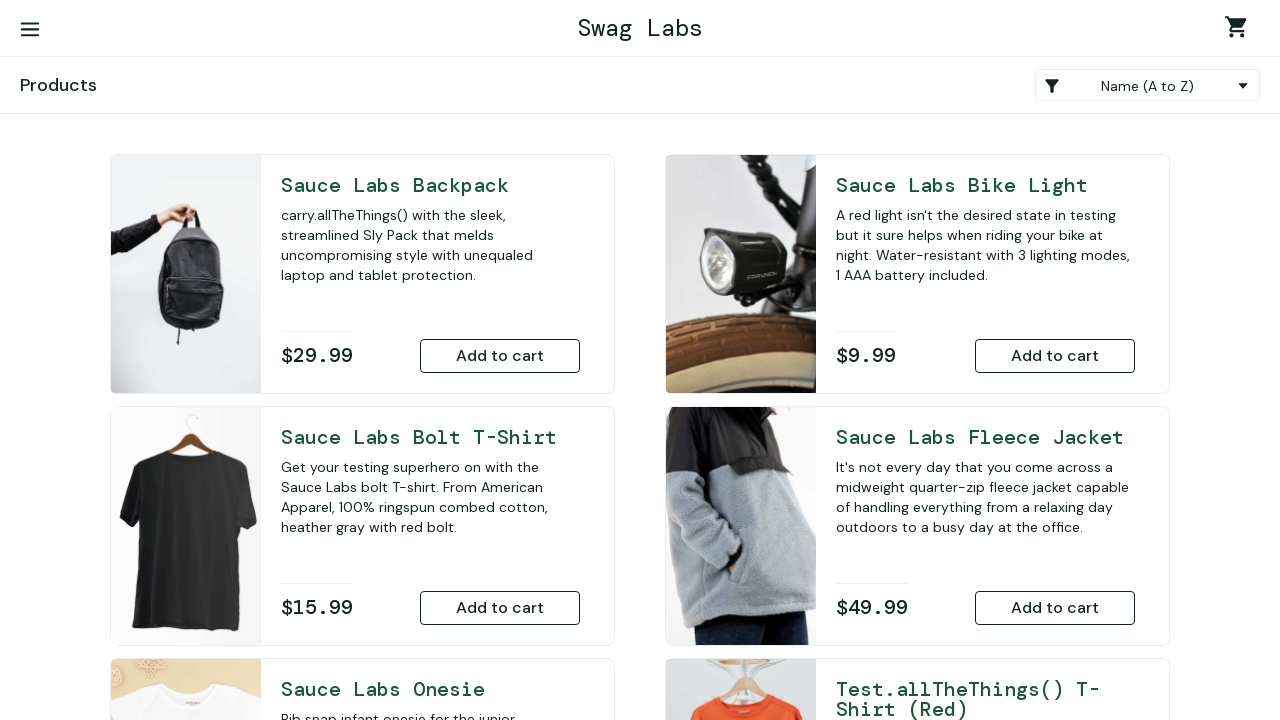

Inventory items loaded on the page
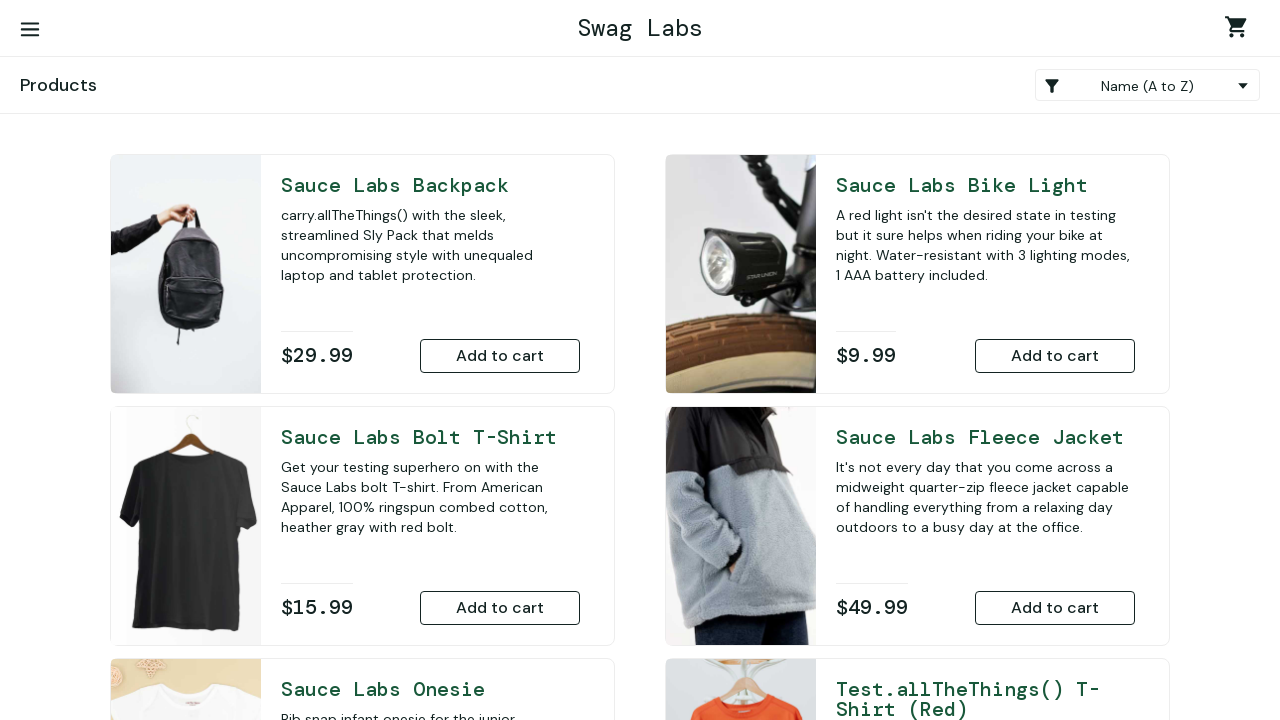

Verified that 6 products are displayed on the inventory page
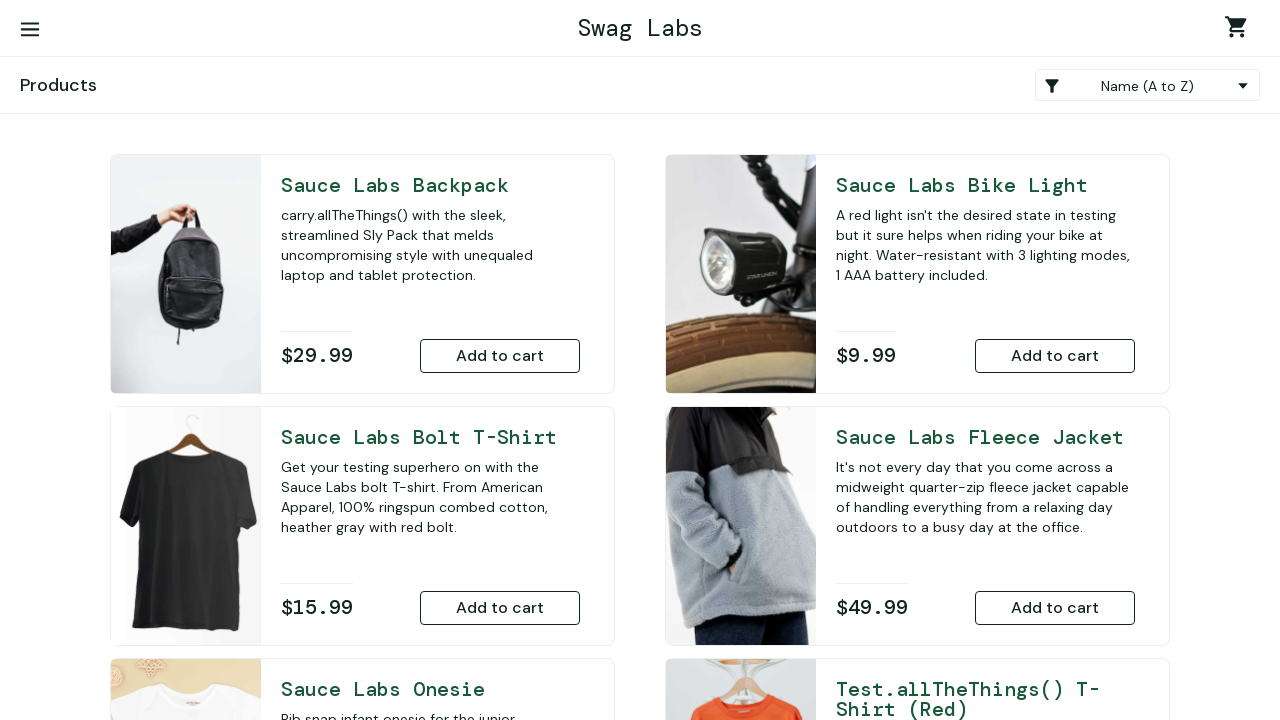

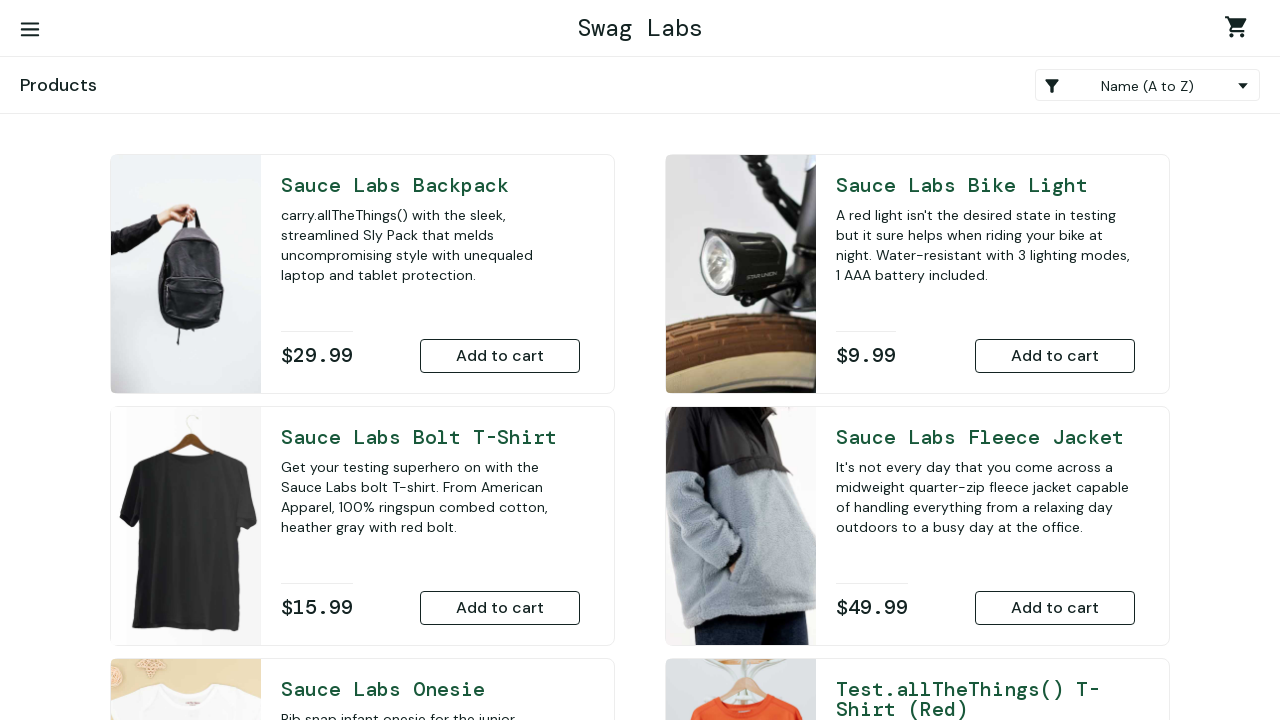